Tests switching between multiple browser windows by clicking a link that opens a new window, then switching to the original window and back to the new window using window handle indices.

Starting URL: http://the-internet.herokuapp.com/windows

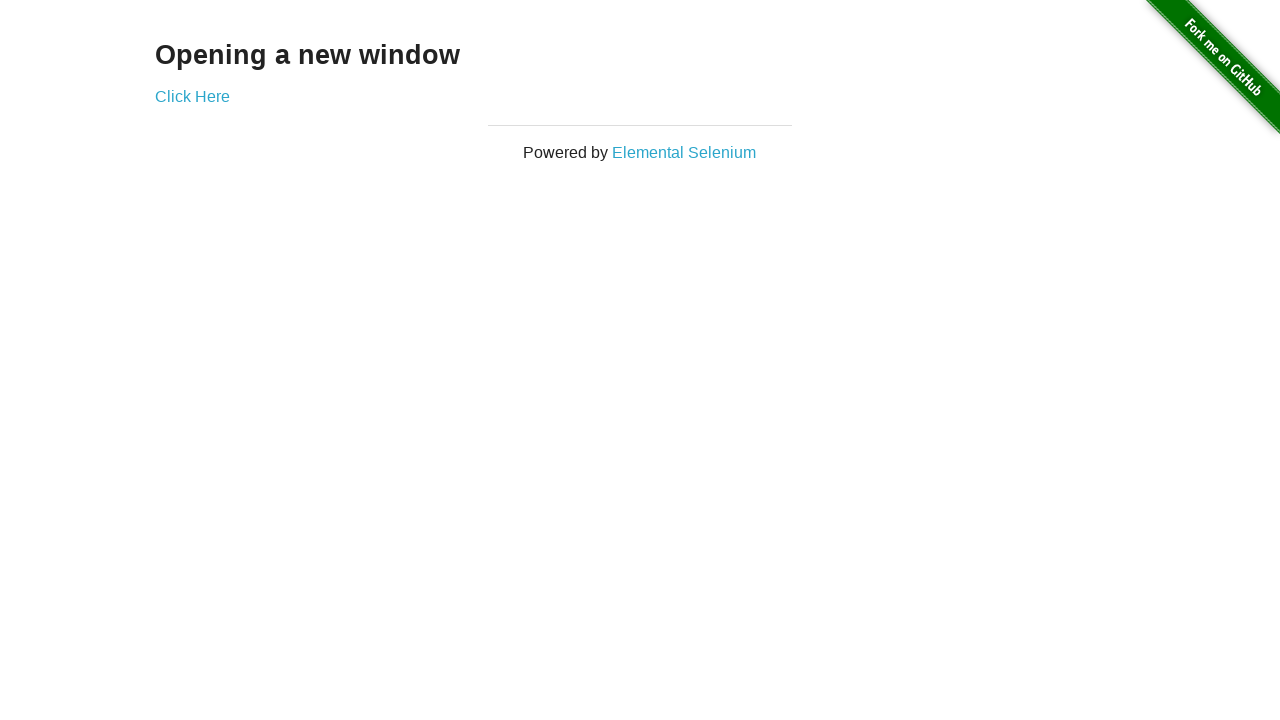

Clicked link to open new window at (192, 96) on .example a
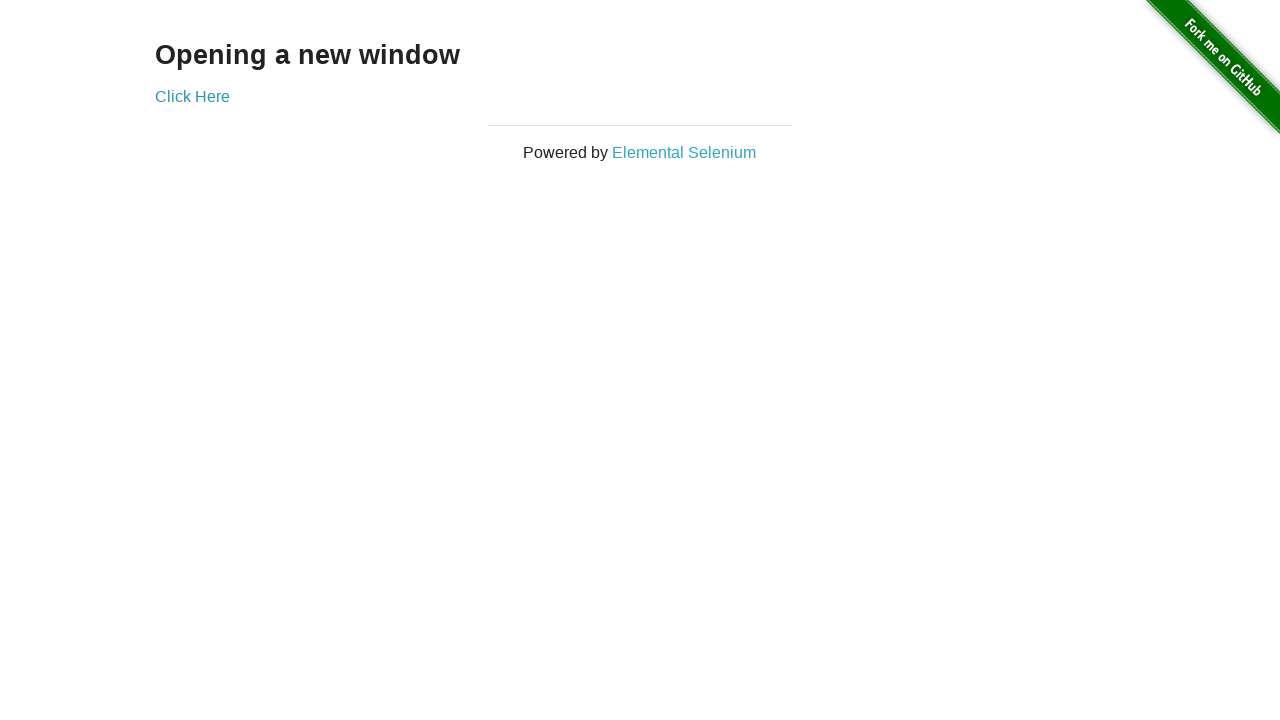

Waited for new window to open
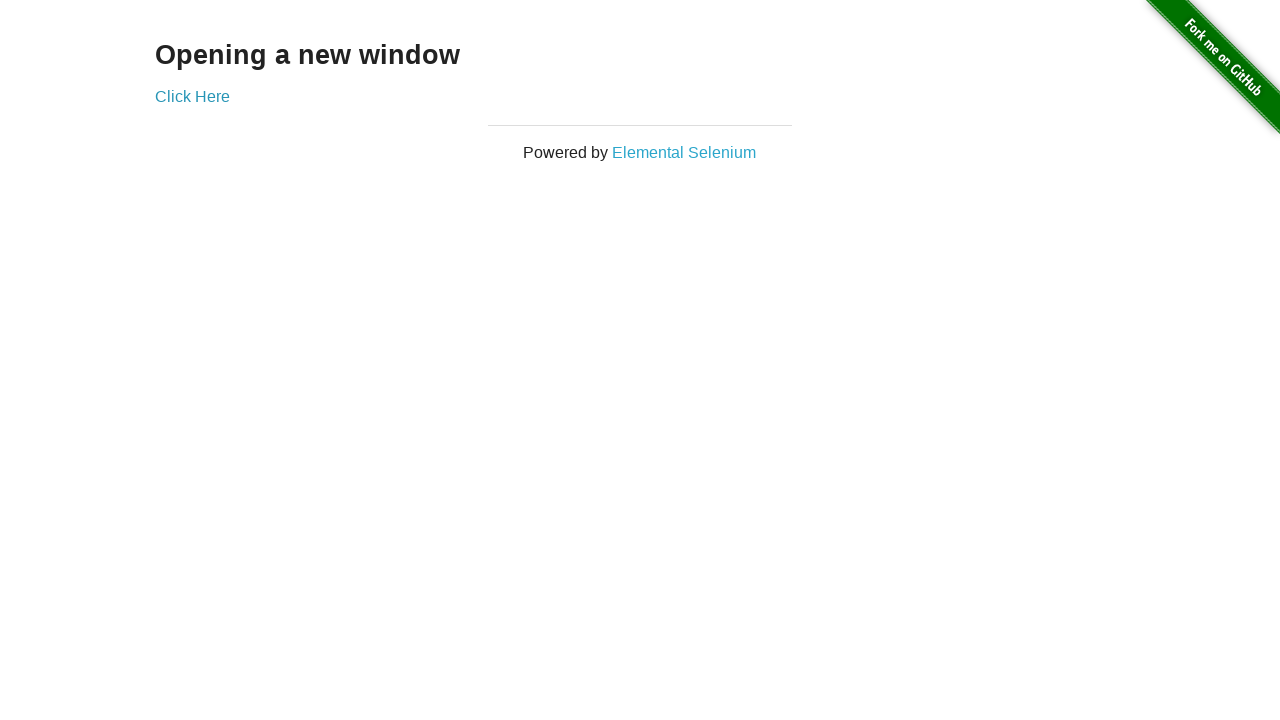

Retrieved all pages from context
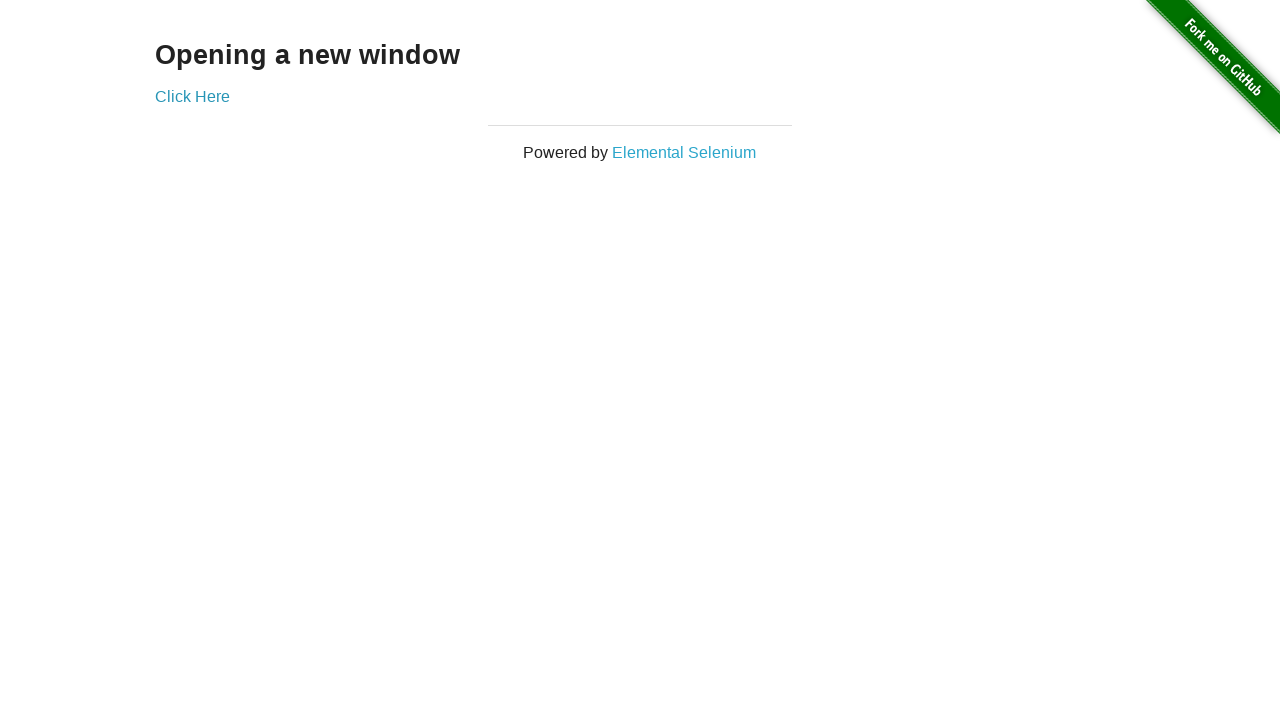

Got reference to first window (original)
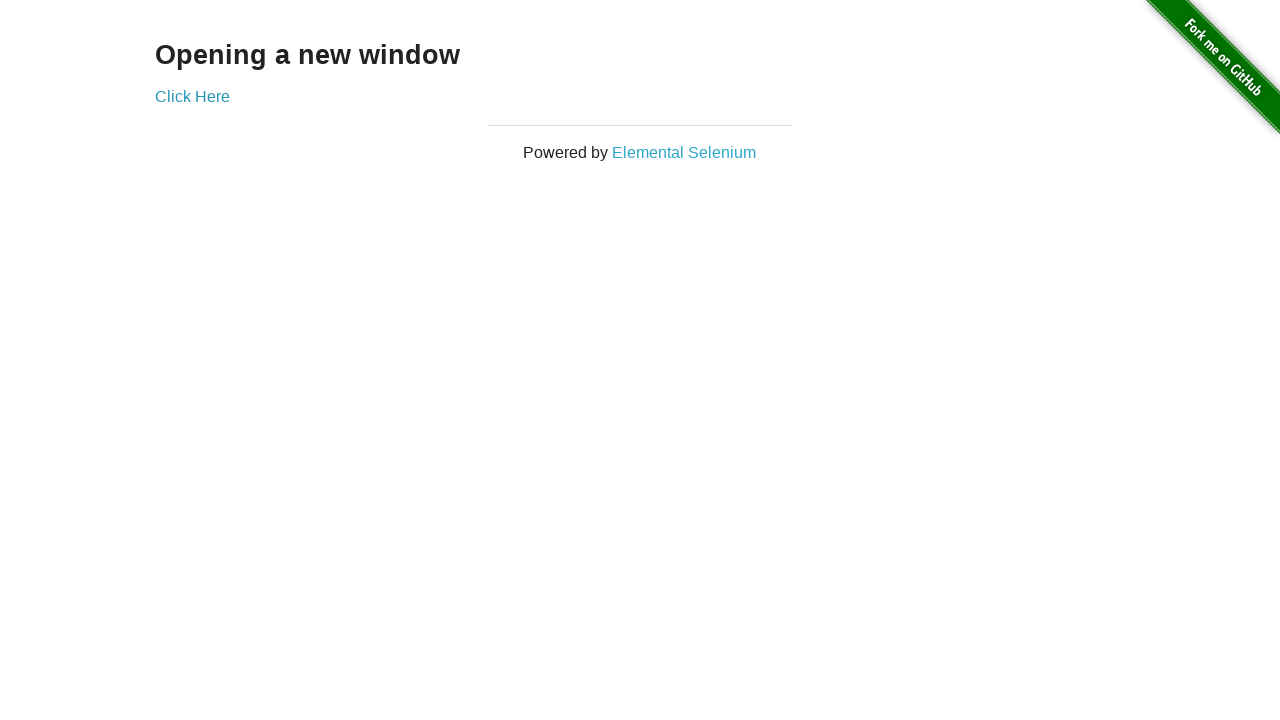

Switched to original window
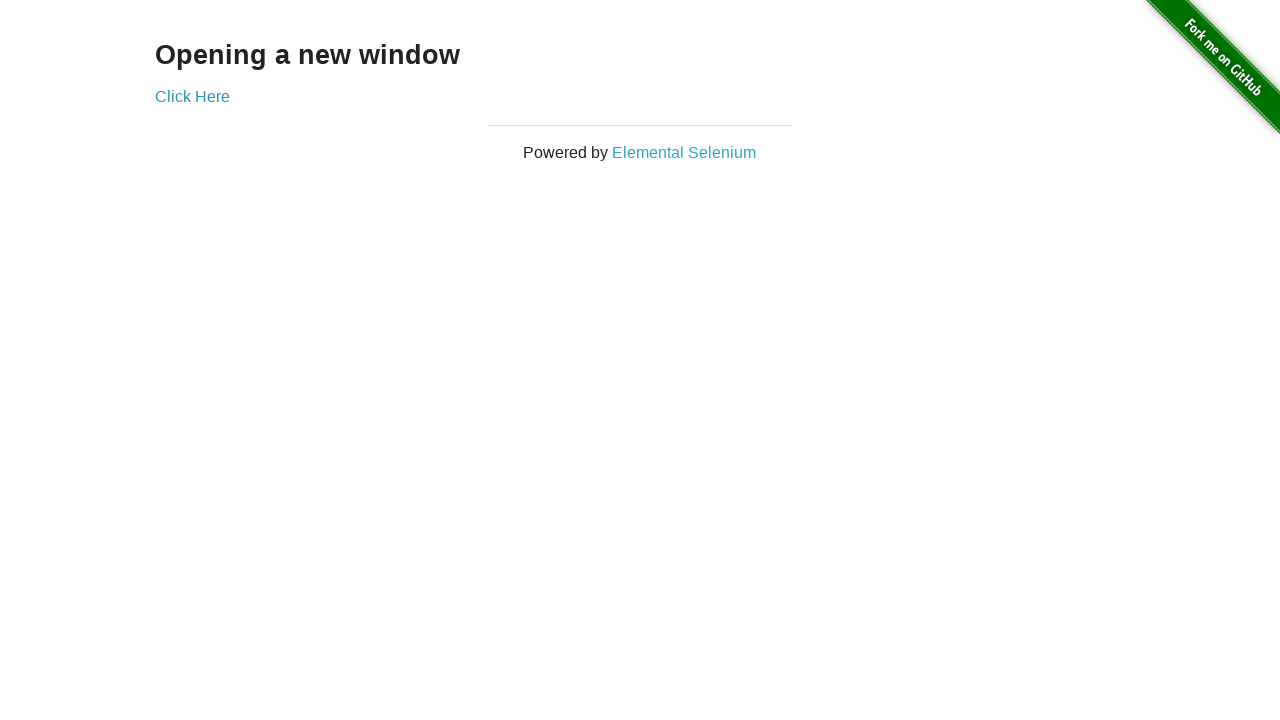

Asserted original window title is not 'New Window'
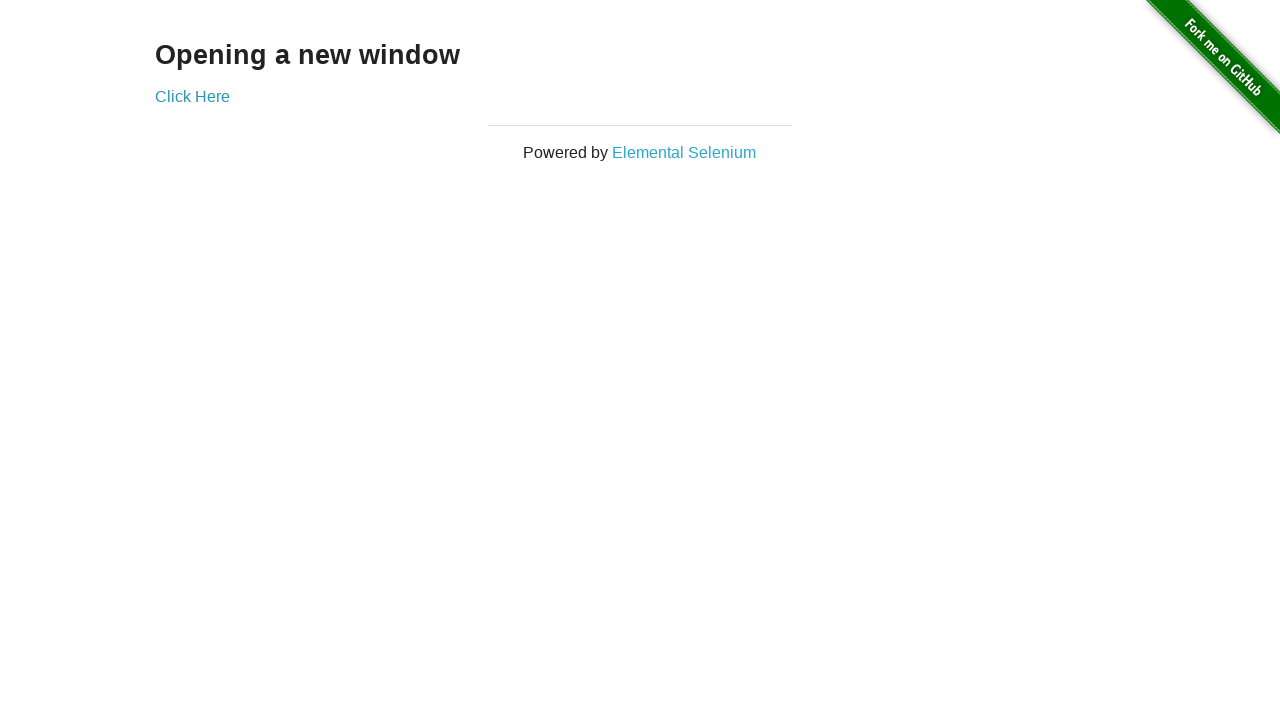

Got reference to new window (last in list)
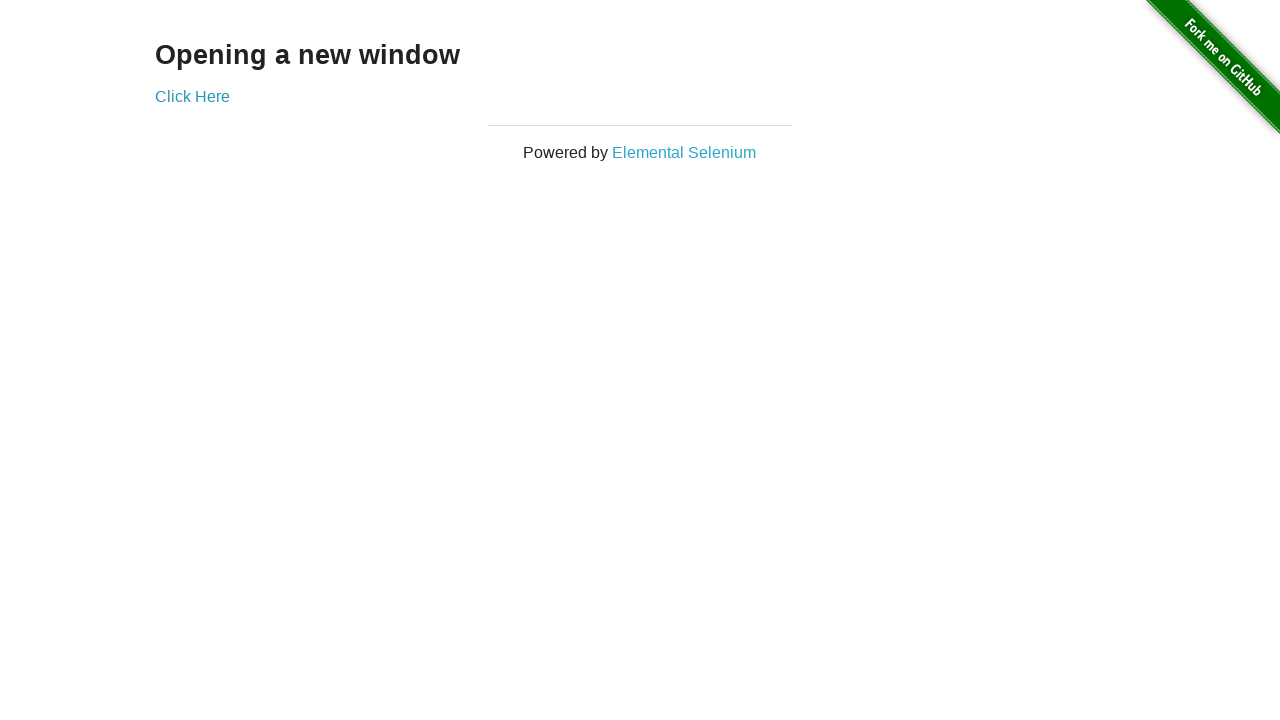

Switched to new window
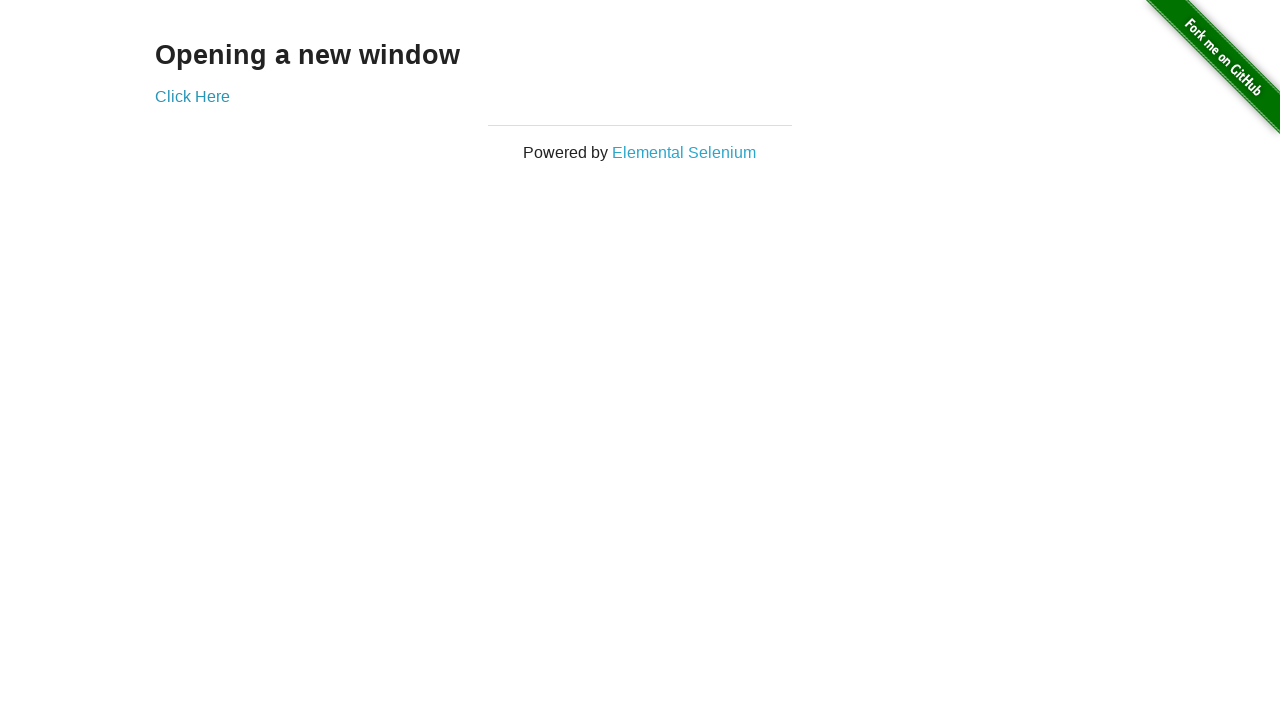

Waited for new window to fully load
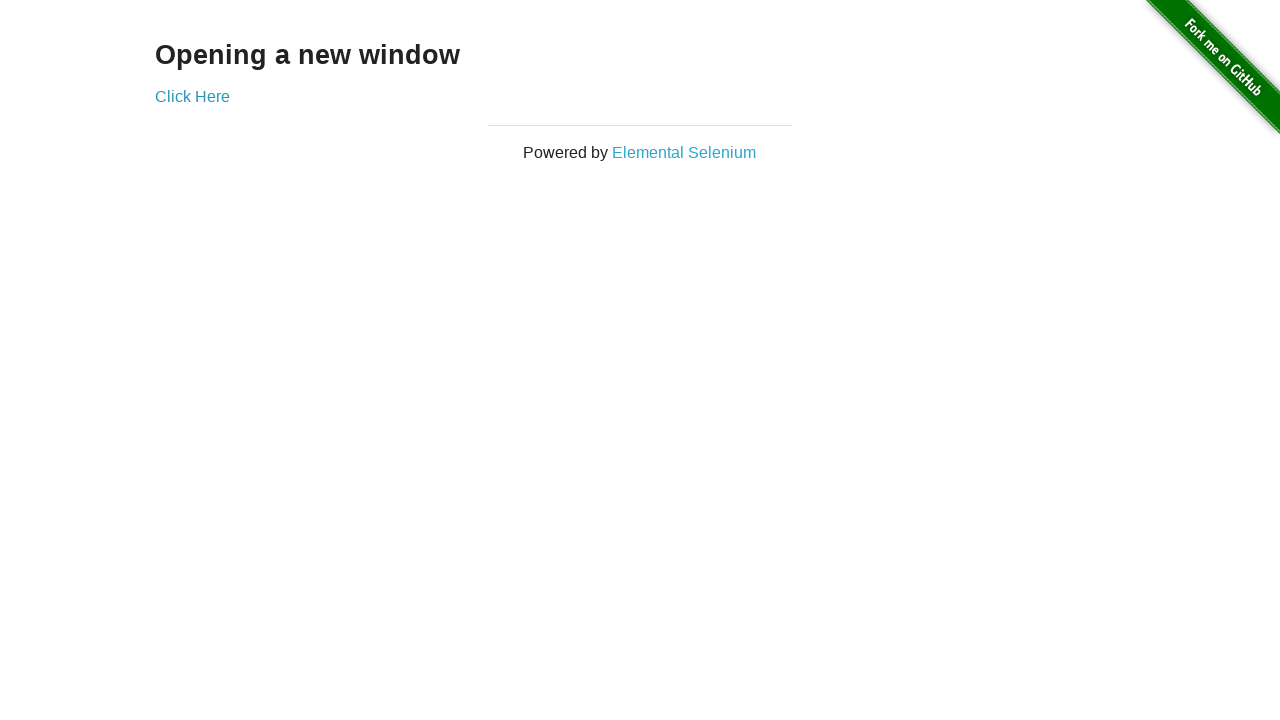

Asserted new window title is 'New Window'
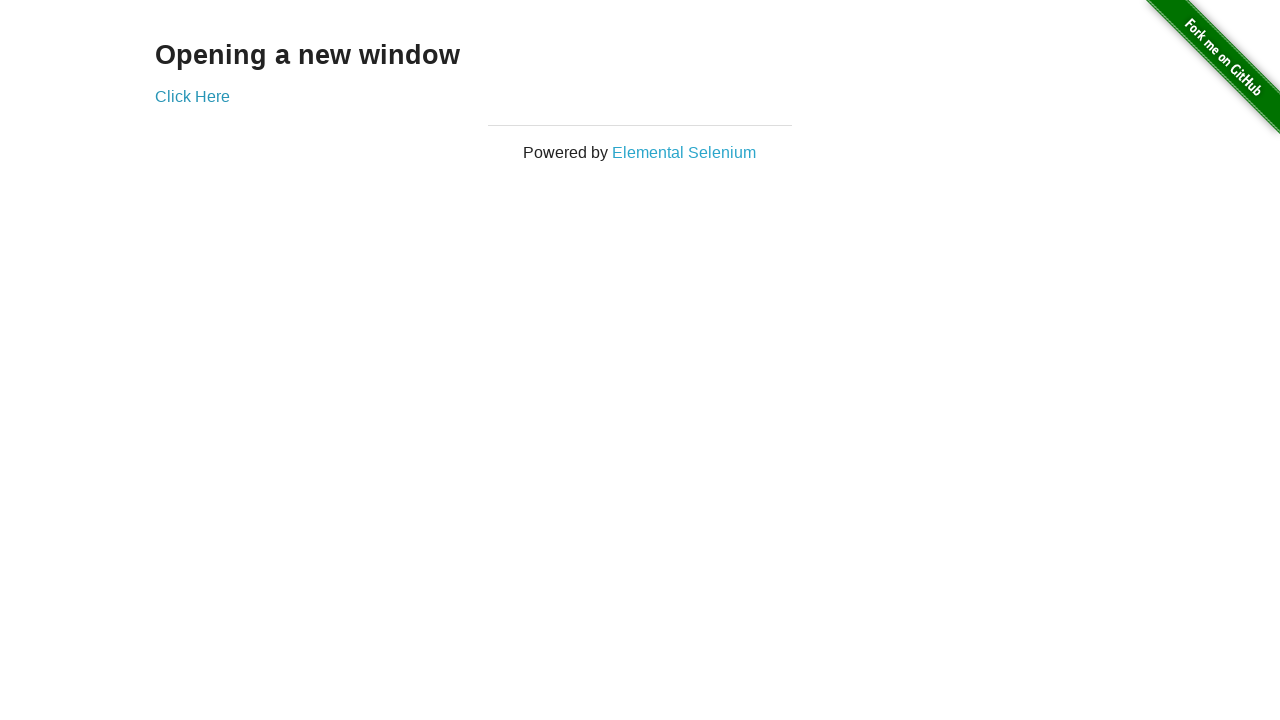

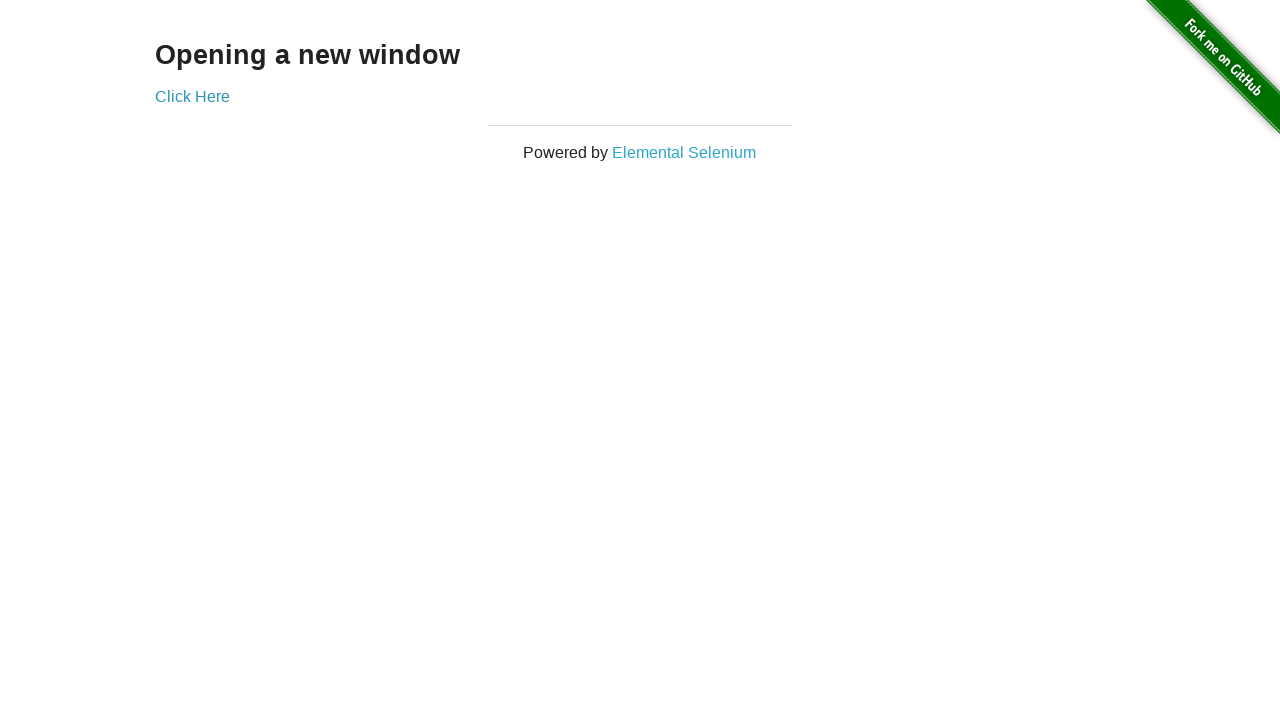